Tests DuckDuckGo search functionality by entering a search phrase into the search input field and clicking the search button

Starting URL: https://www.duckduckgo.com

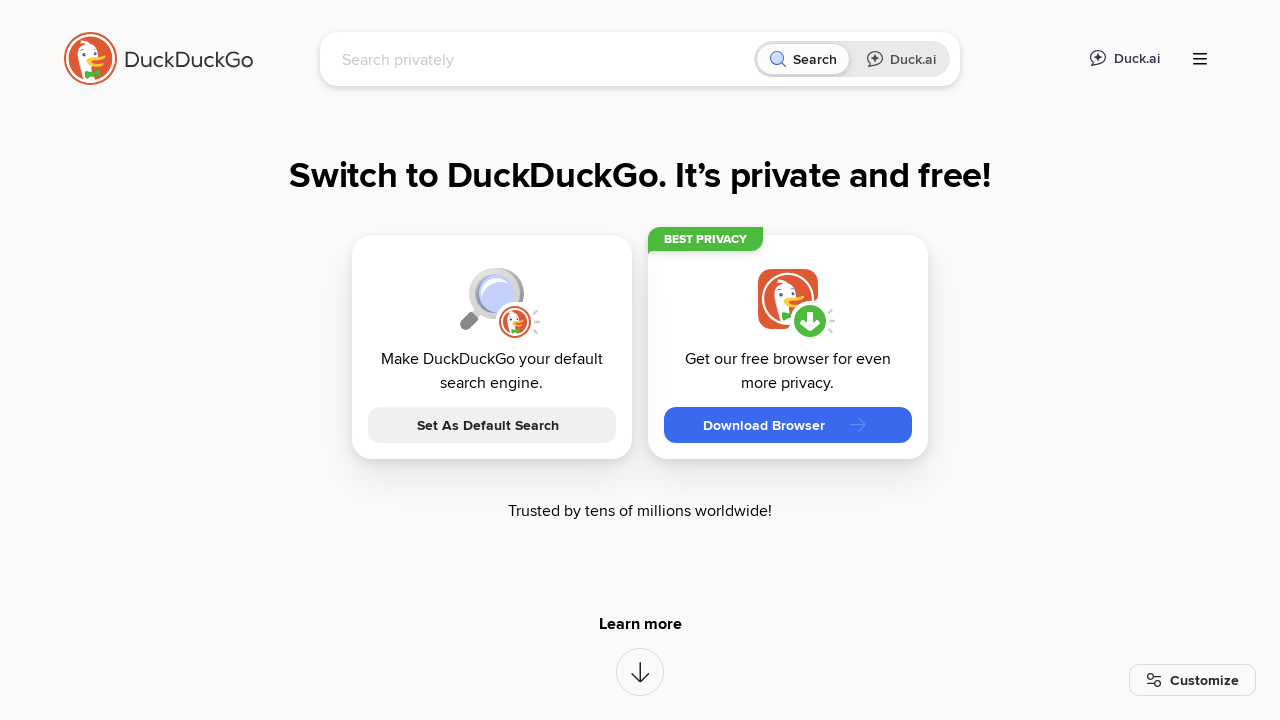

Cleared the search input field on #searchbox_input
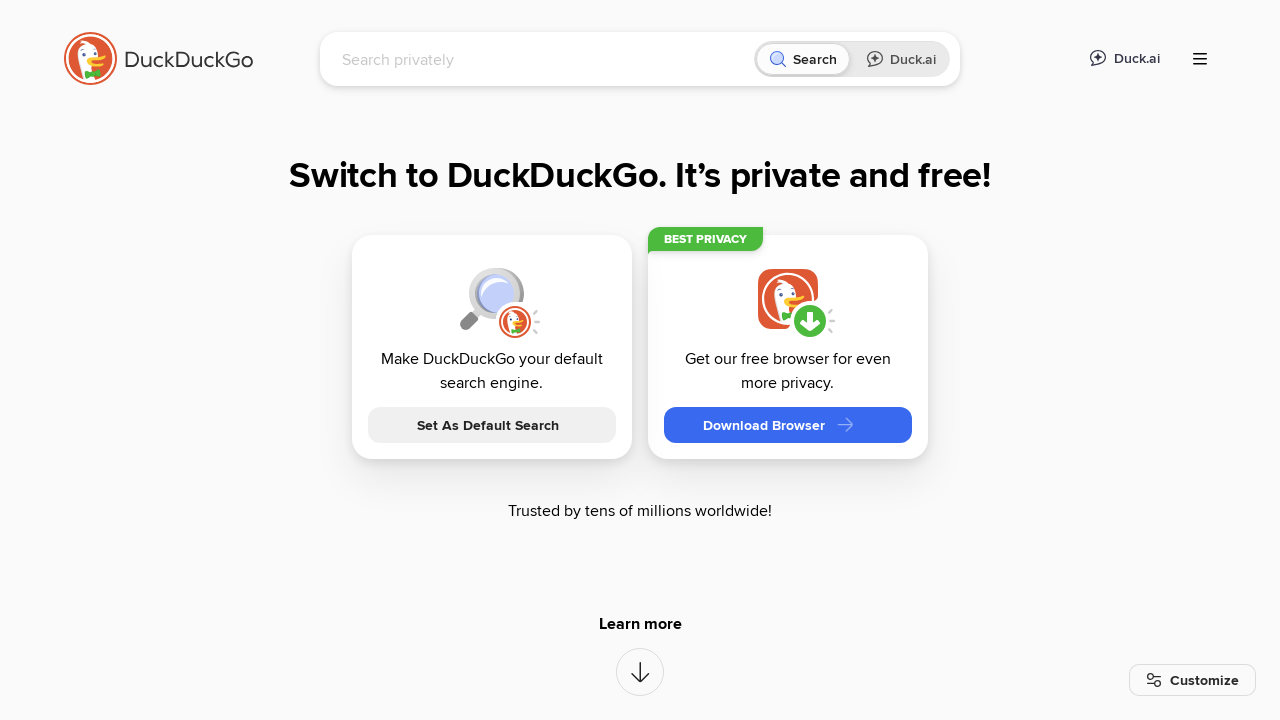

Filled search input with 'Playwright automation testing' on #searchbox_input
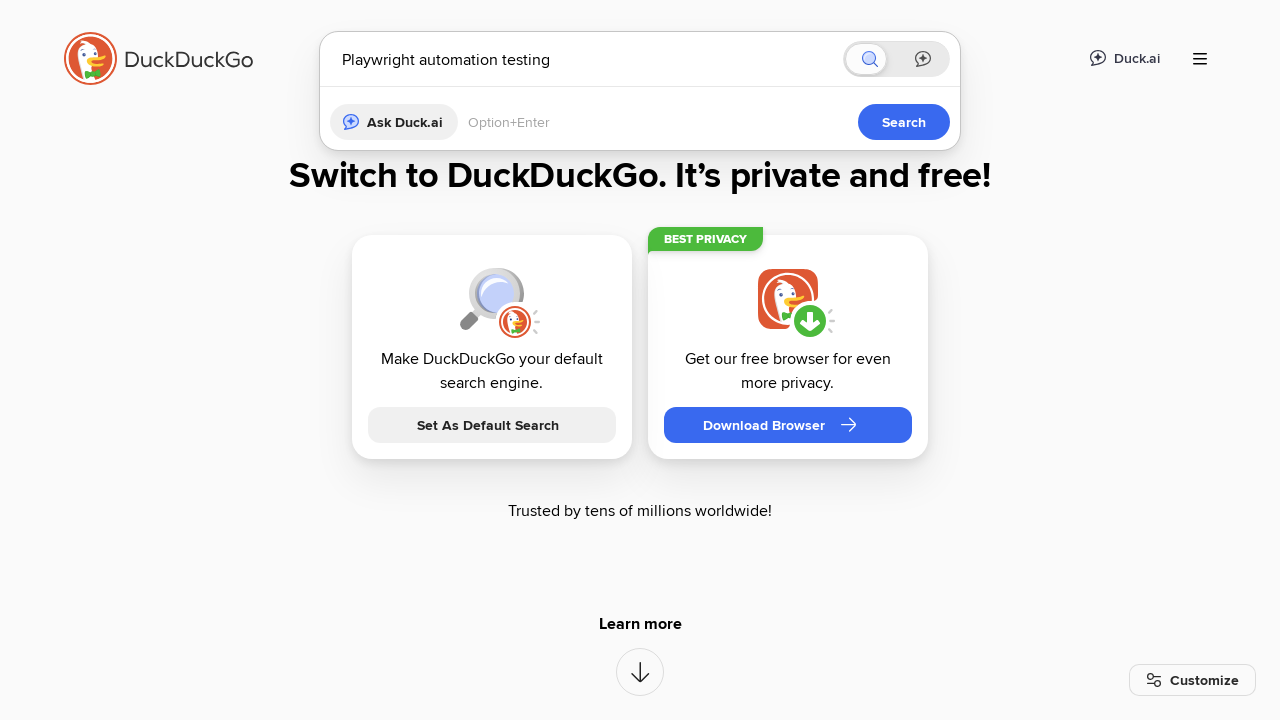

Clicked the search button at (881, 59) on button[aria-label='Search']
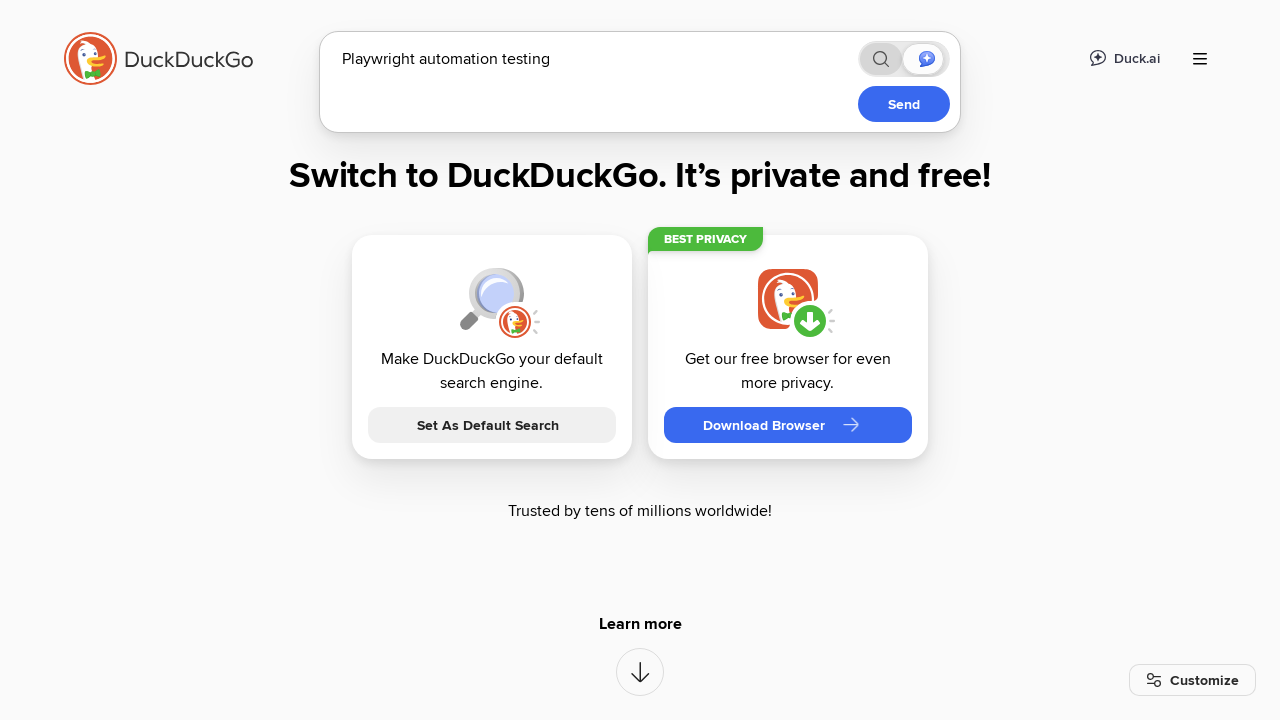

Search results page loaded (networkidle)
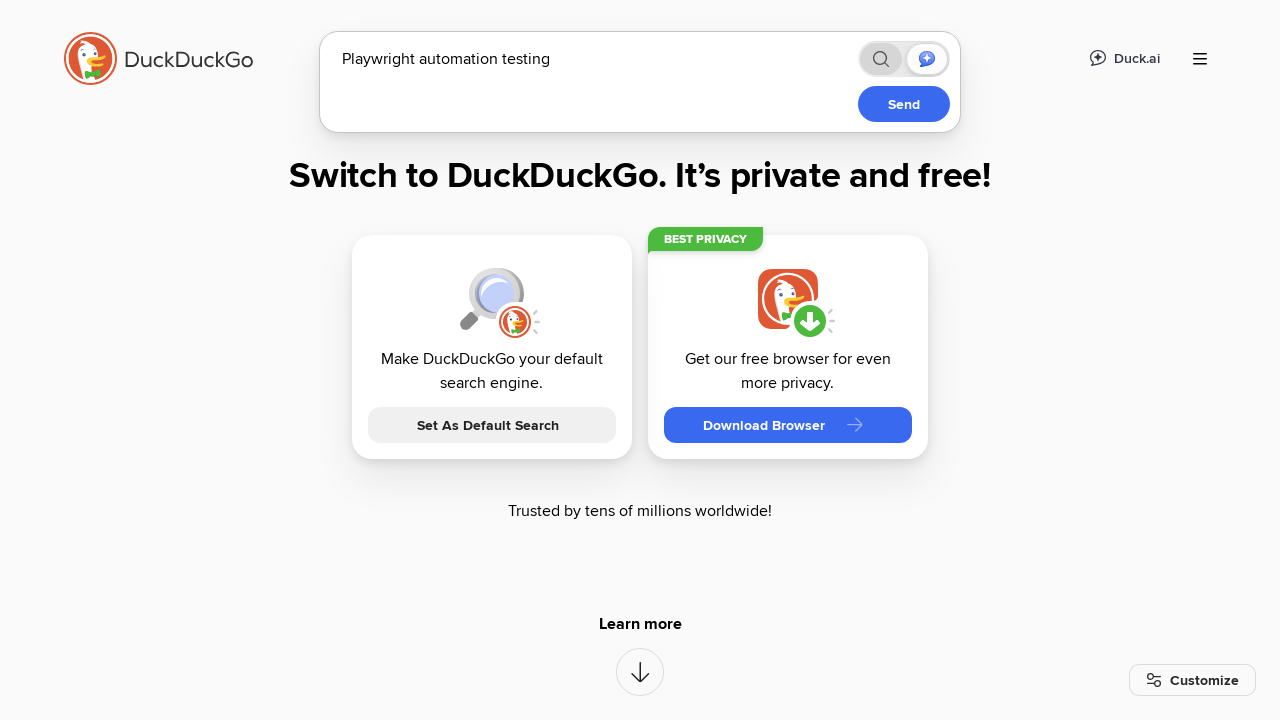

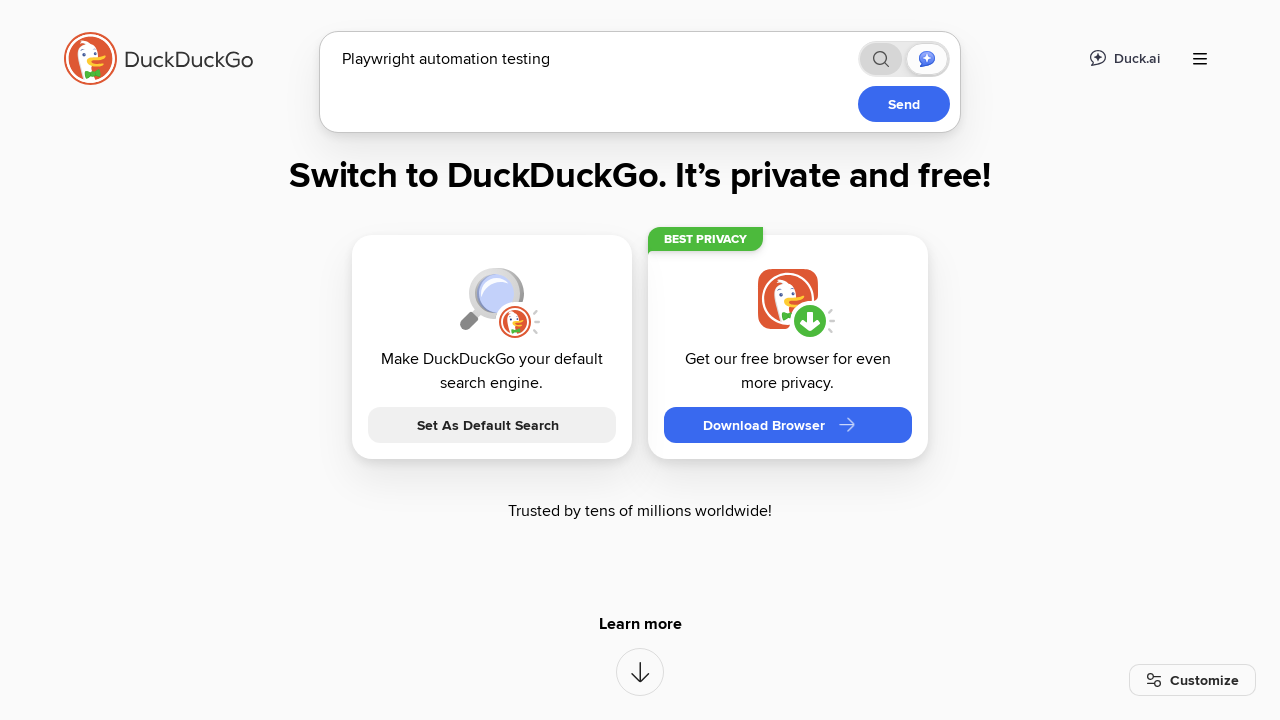